Navigates to OpenStreetMap and clicks the "Show My Location" button to test geolocation functionality

Starting URL: https://www.openstreetmap.org

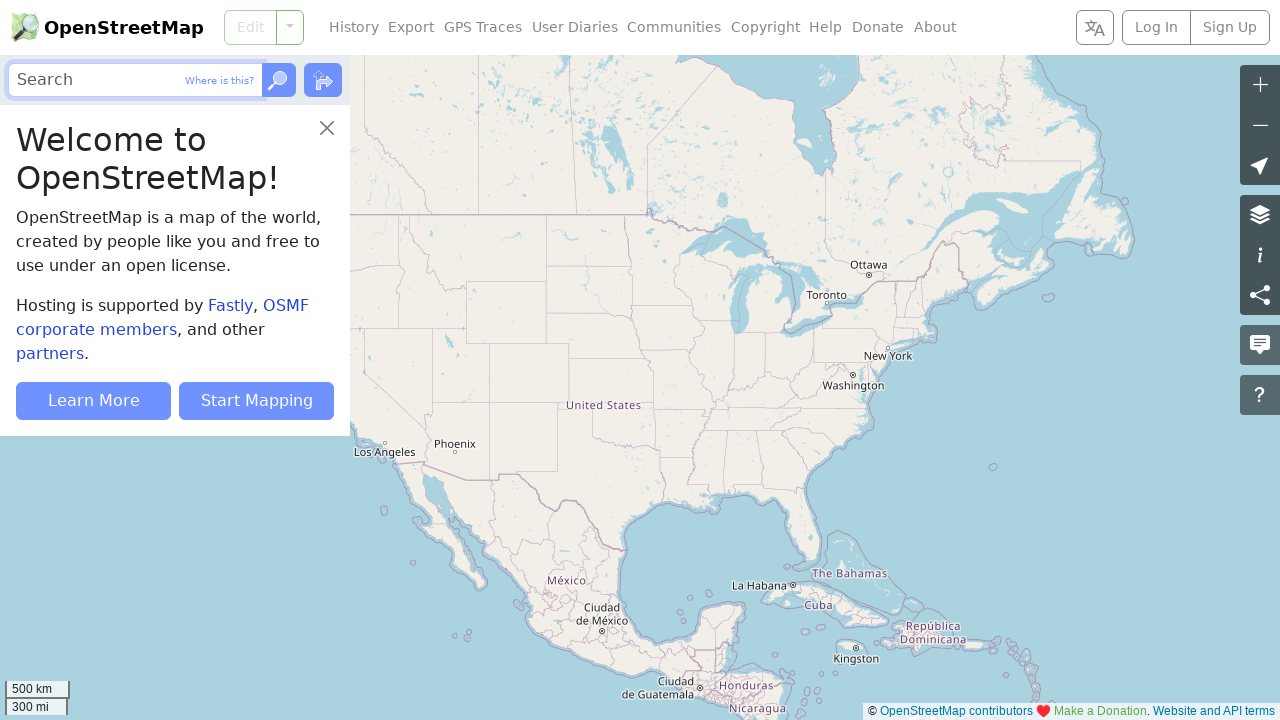

Verified page title is 'OpenStreetMap'
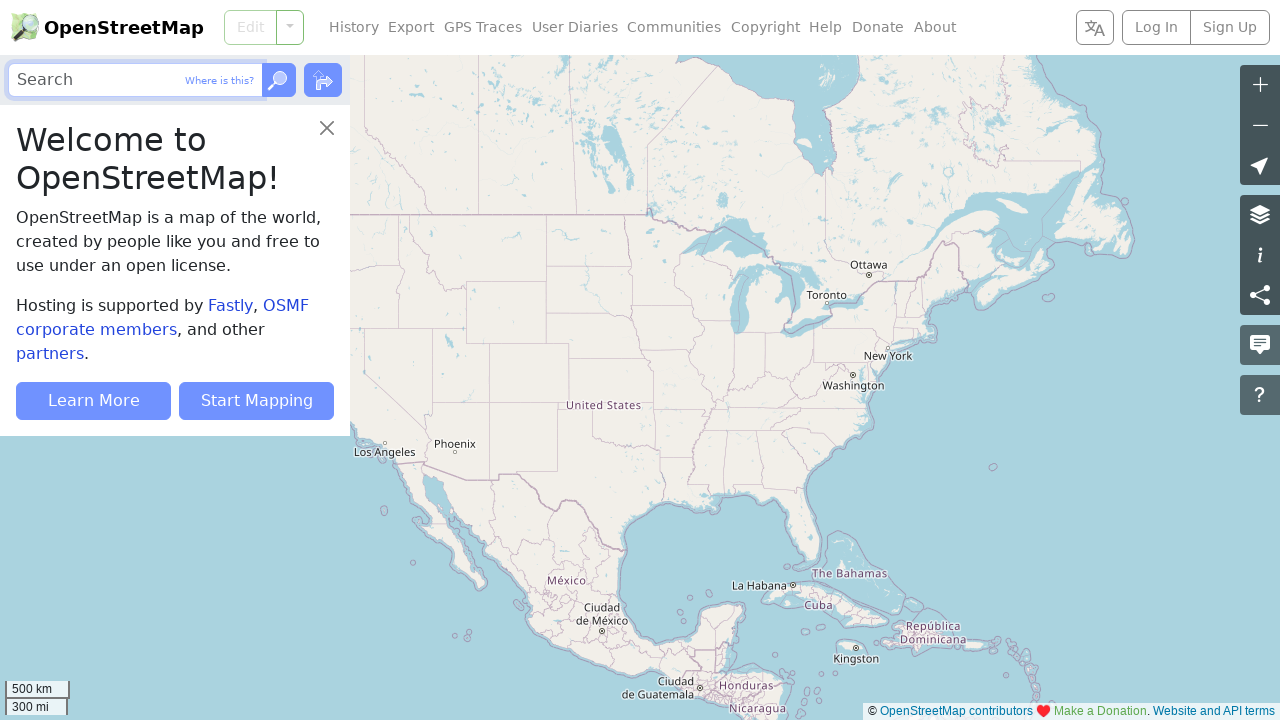

Clicked the 'Show My Location' button to trigger geolocation at (1260, 165) on internal:label="Show My Location"i
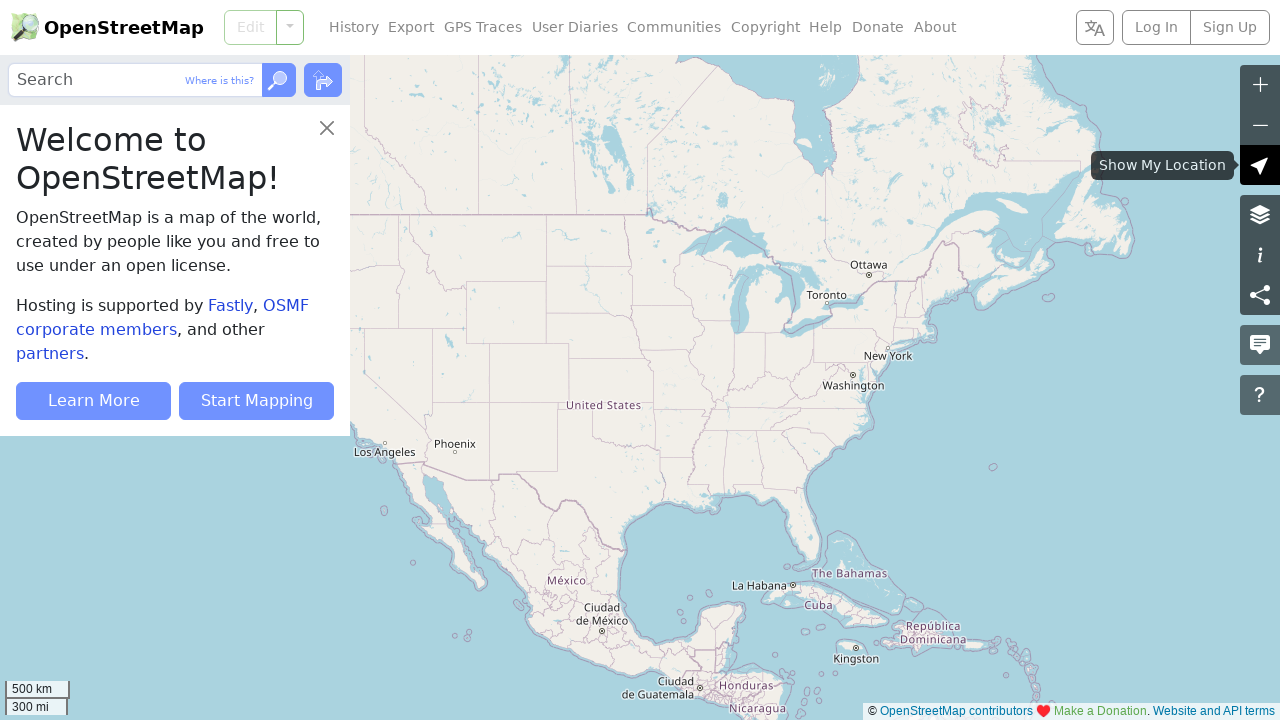

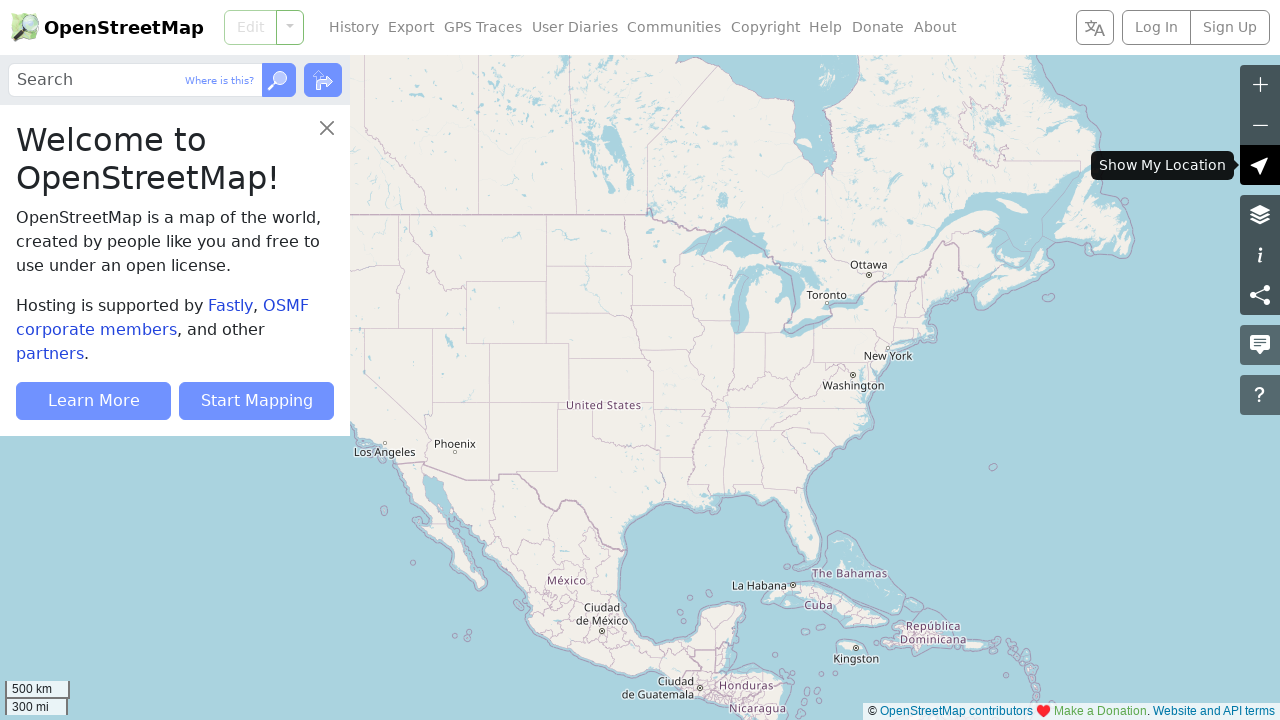